Tests browser window manipulation by maximizing the window, getting its dimensions, and then resizing it to specific dimensions (516x600).

Starting URL: https://www.youtube.com/

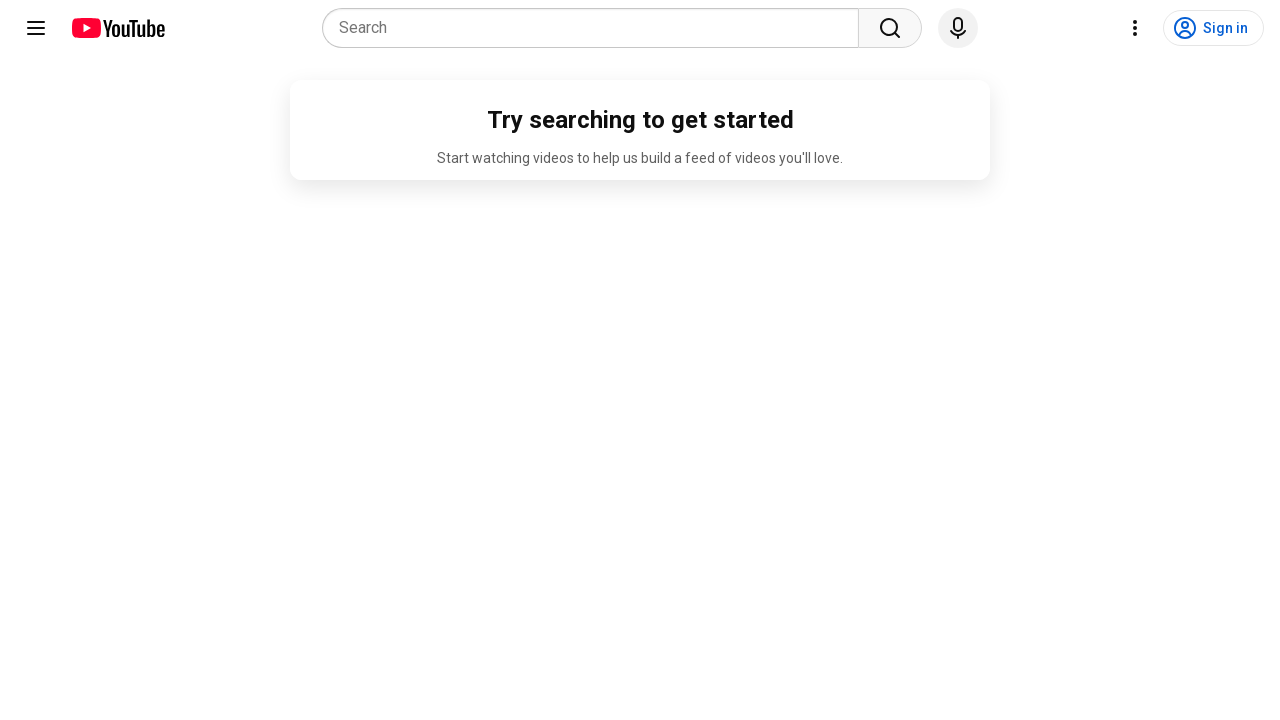

Set viewport size to 1920x1080 (maximized)
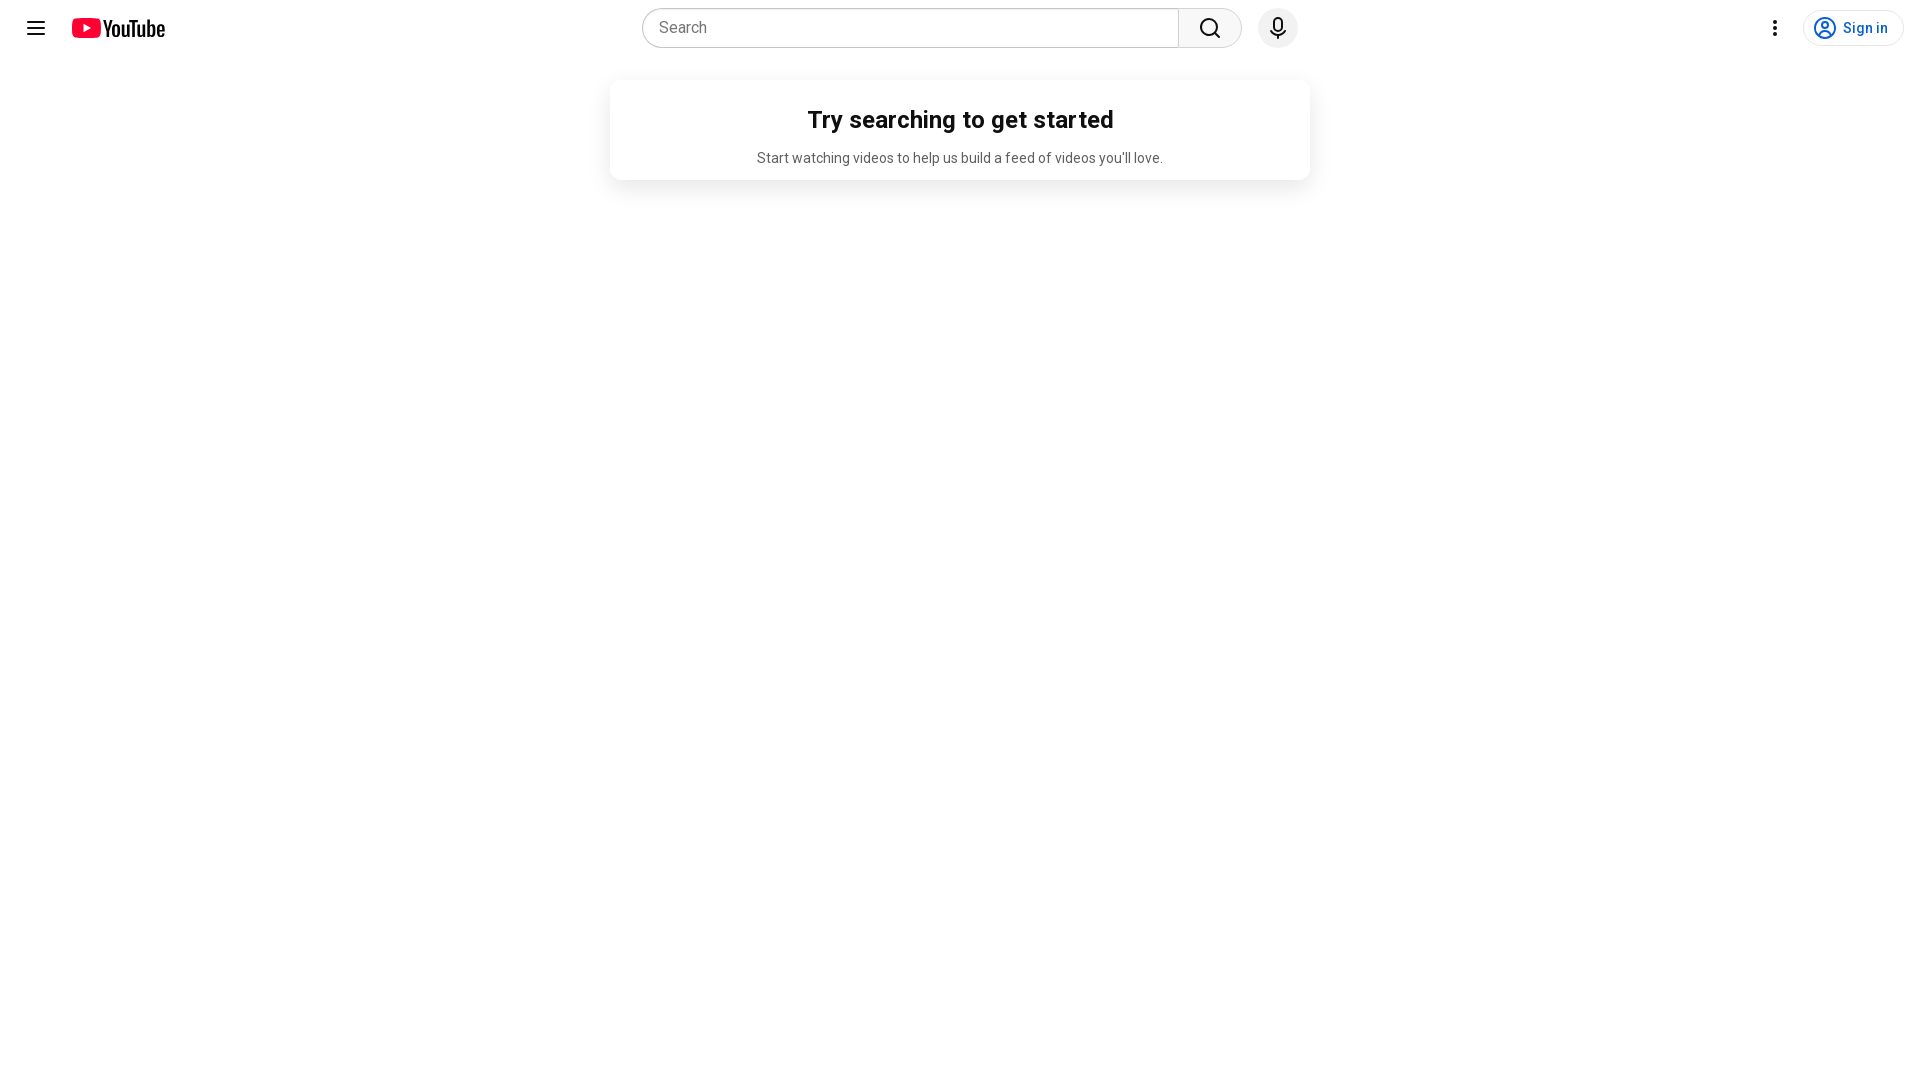

Waited 2000ms for page to load
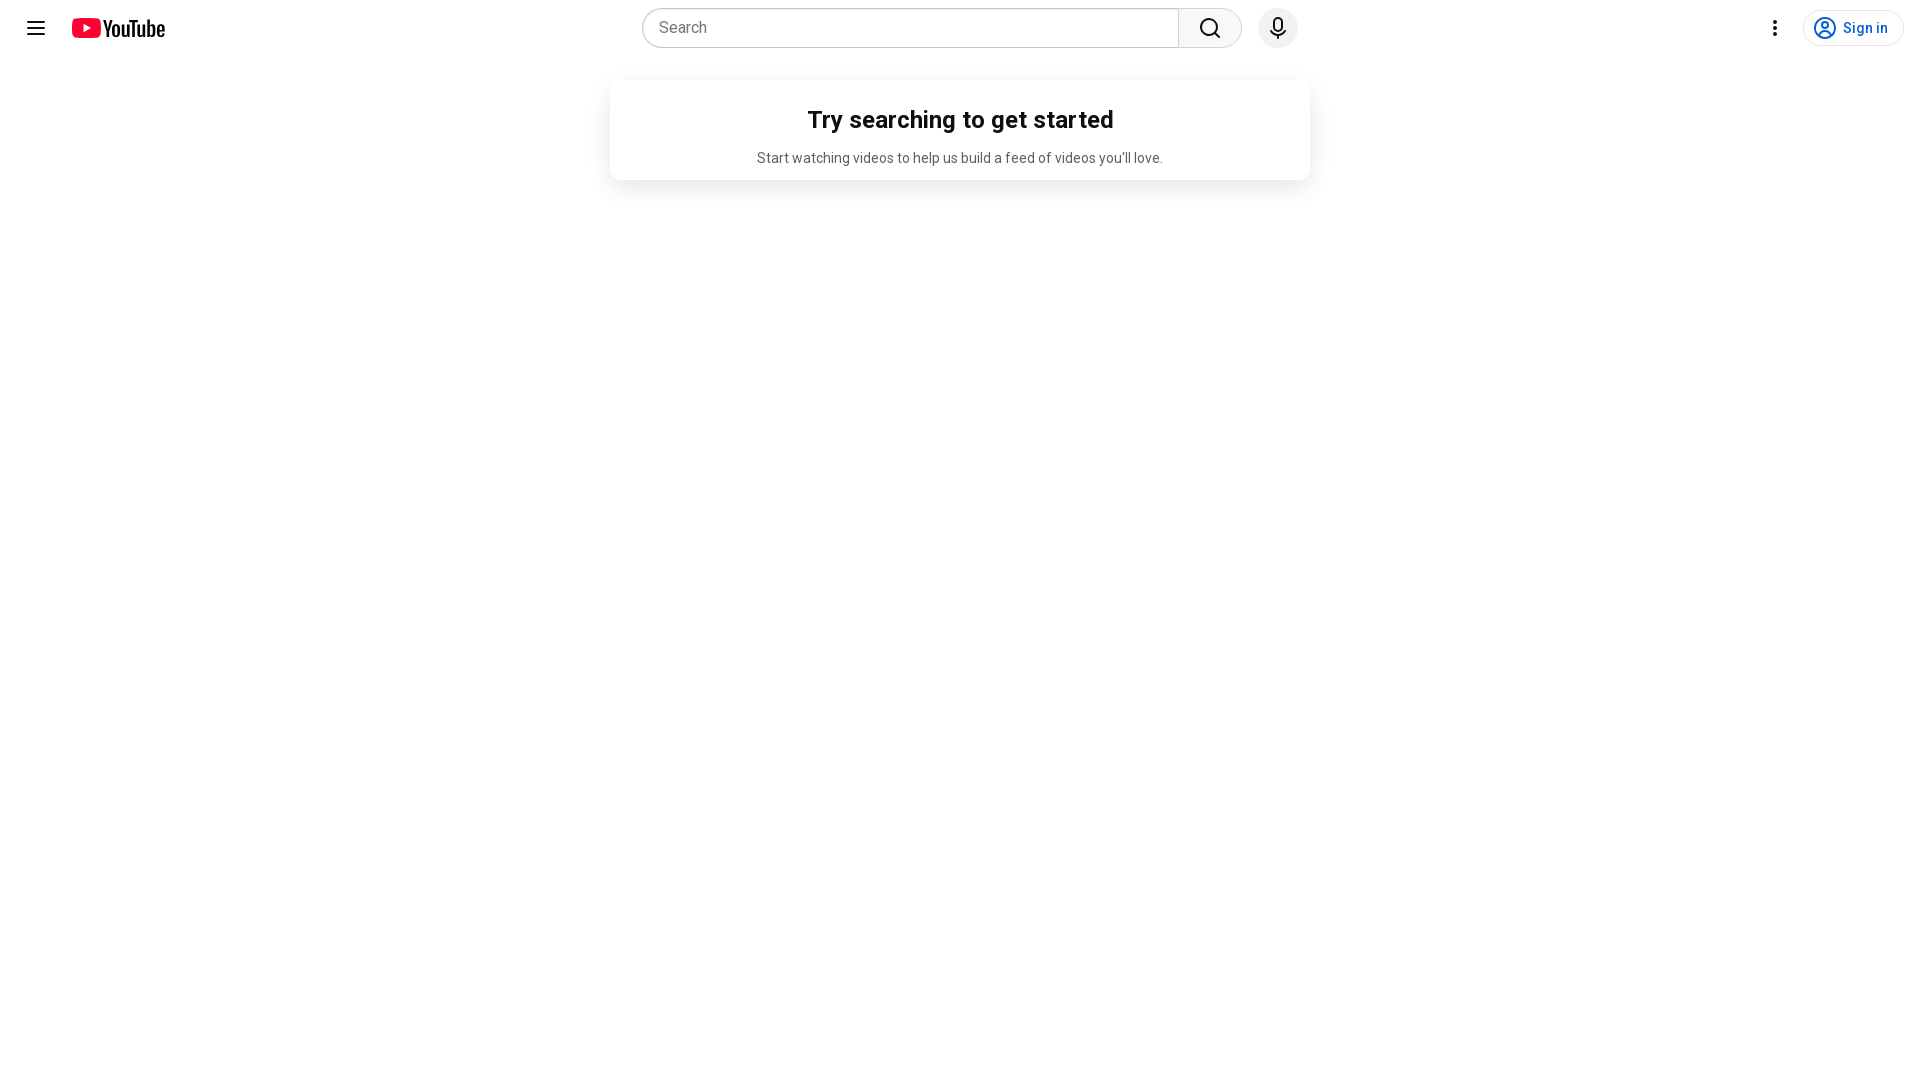

Retrieved current viewport size: 1920x1080
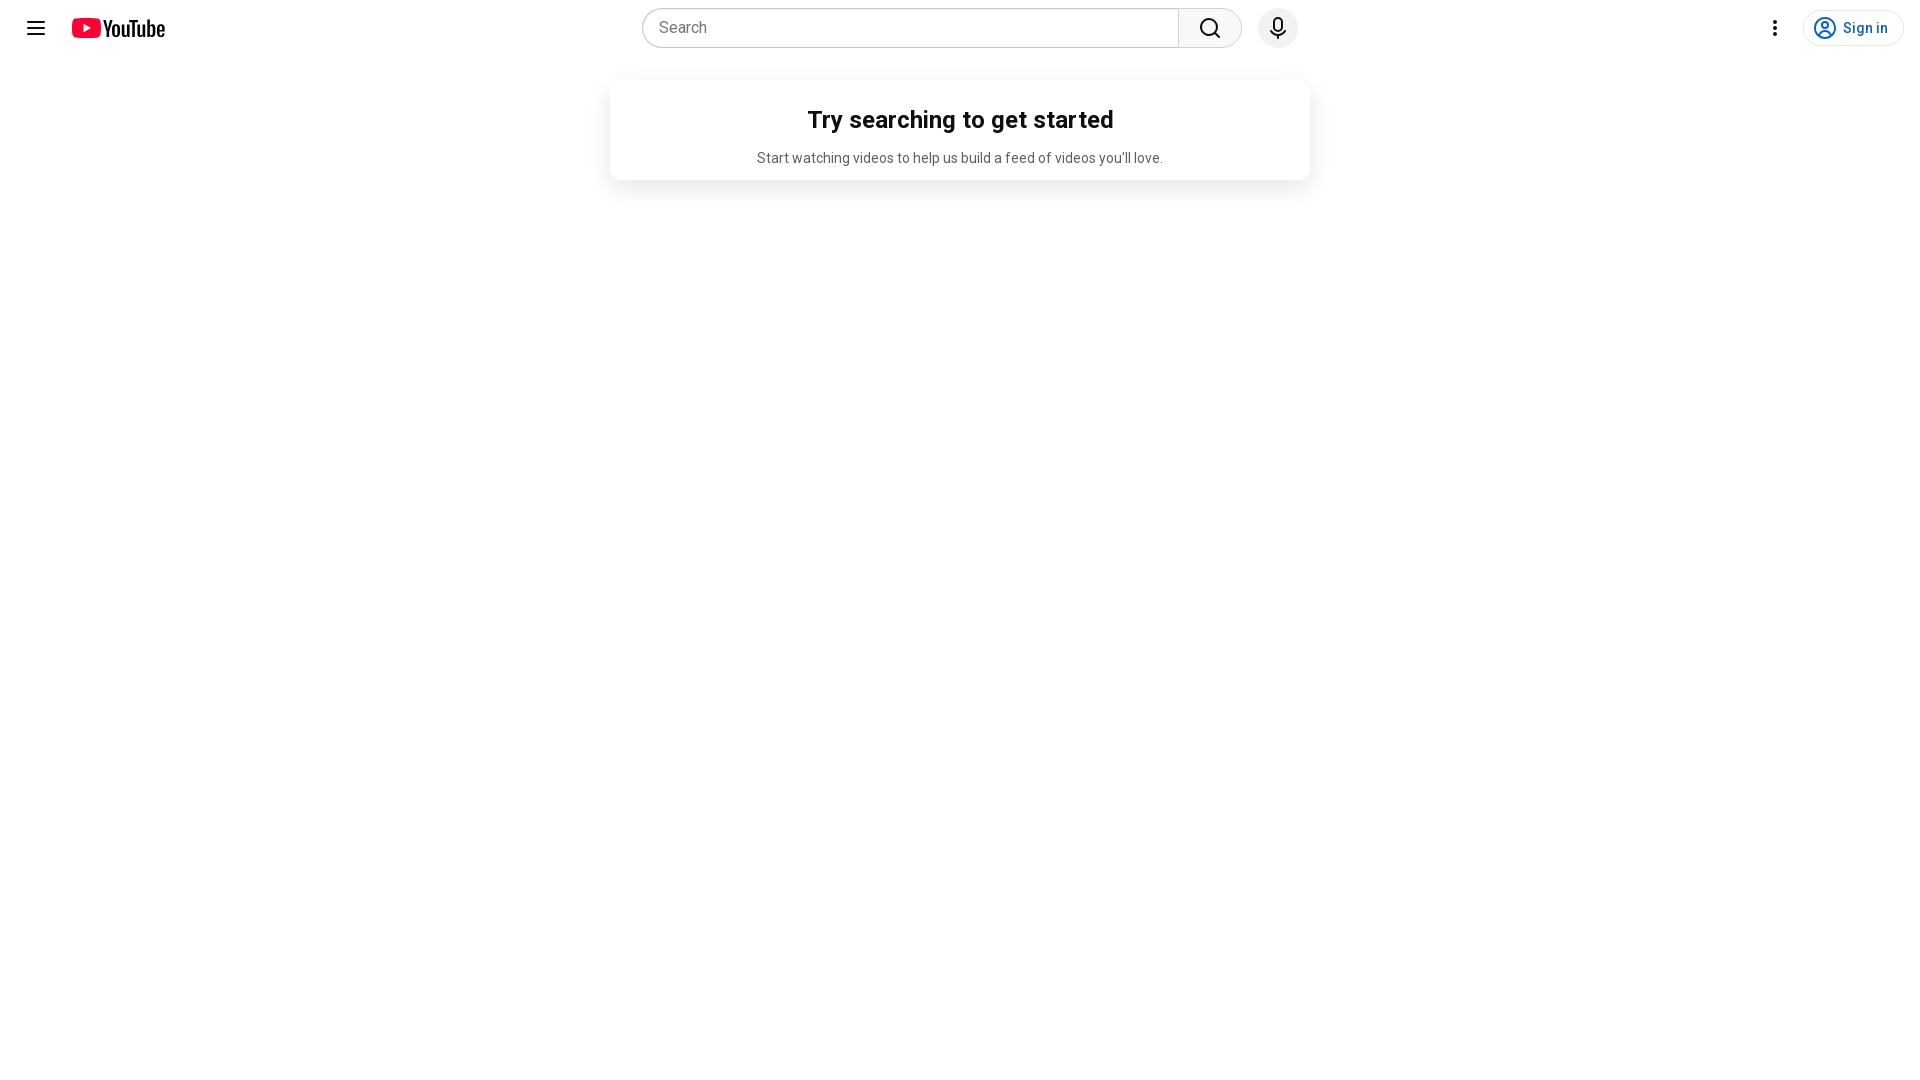

Resized viewport to 516x600
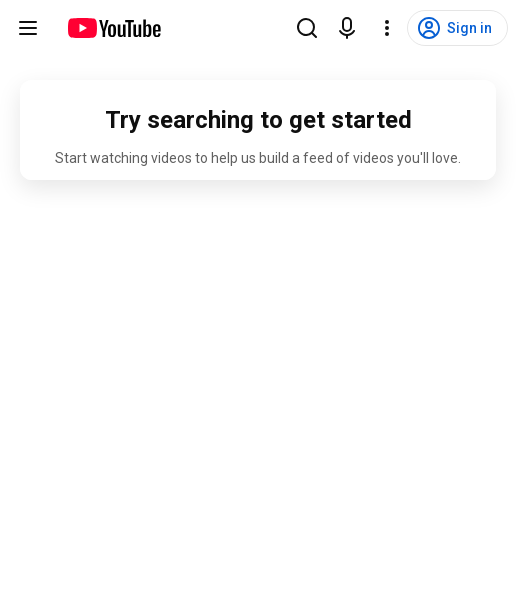

Waited 2000ms to observe resized window
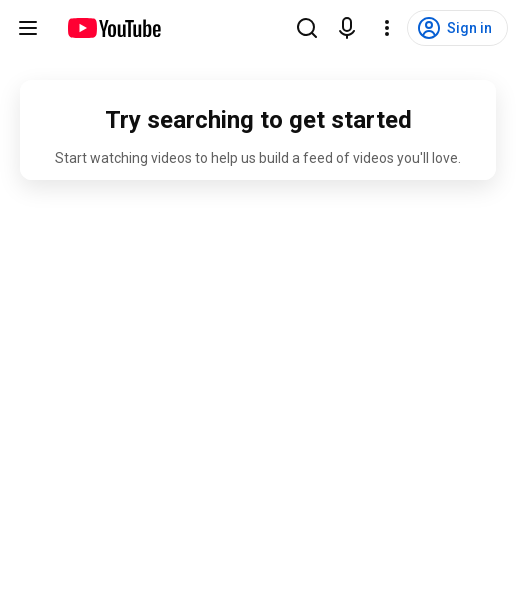

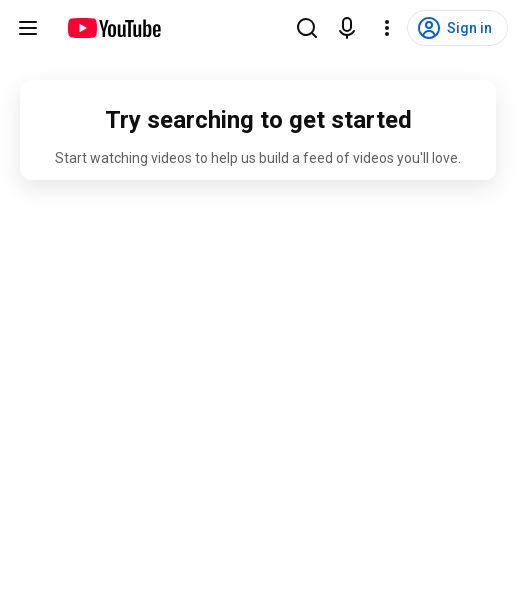